Tests drag and drop functionality by dragging an element and dropping it onto a target area, then verifying the target text changes to "Dropped!"

Starting URL: https://demoqa.com/droppable

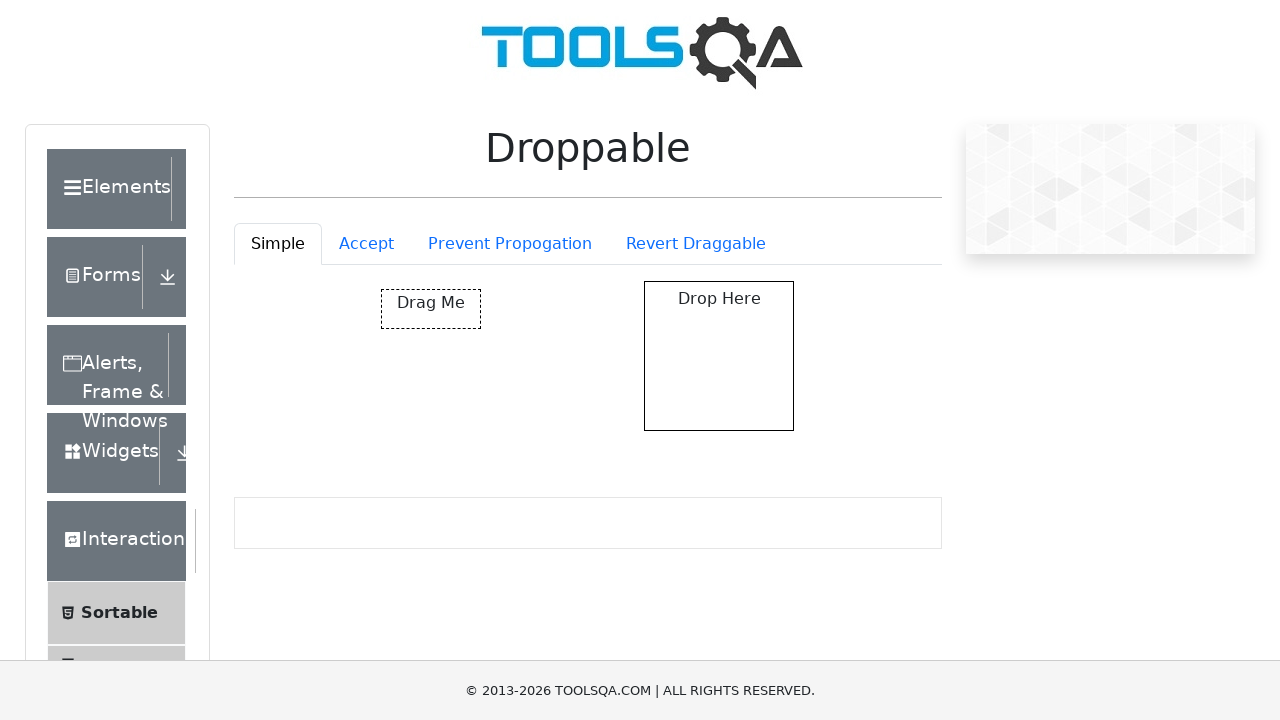

Located the draggable element
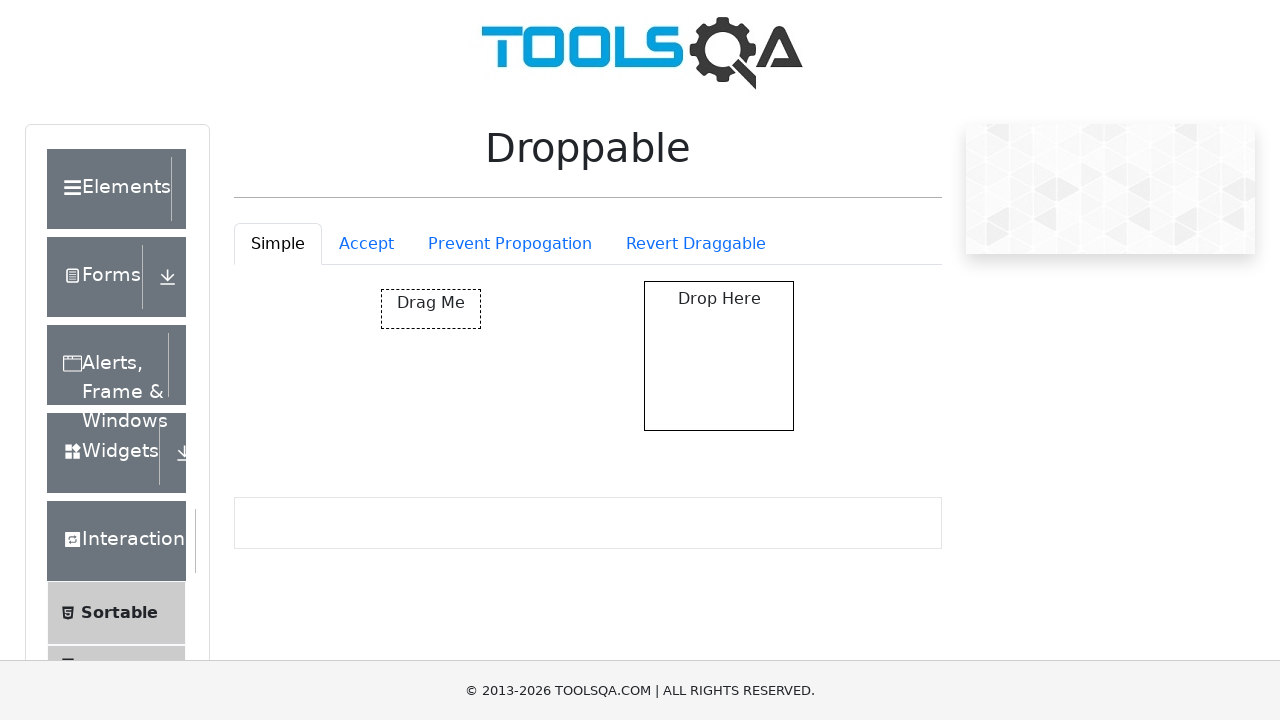

Located the drop target element
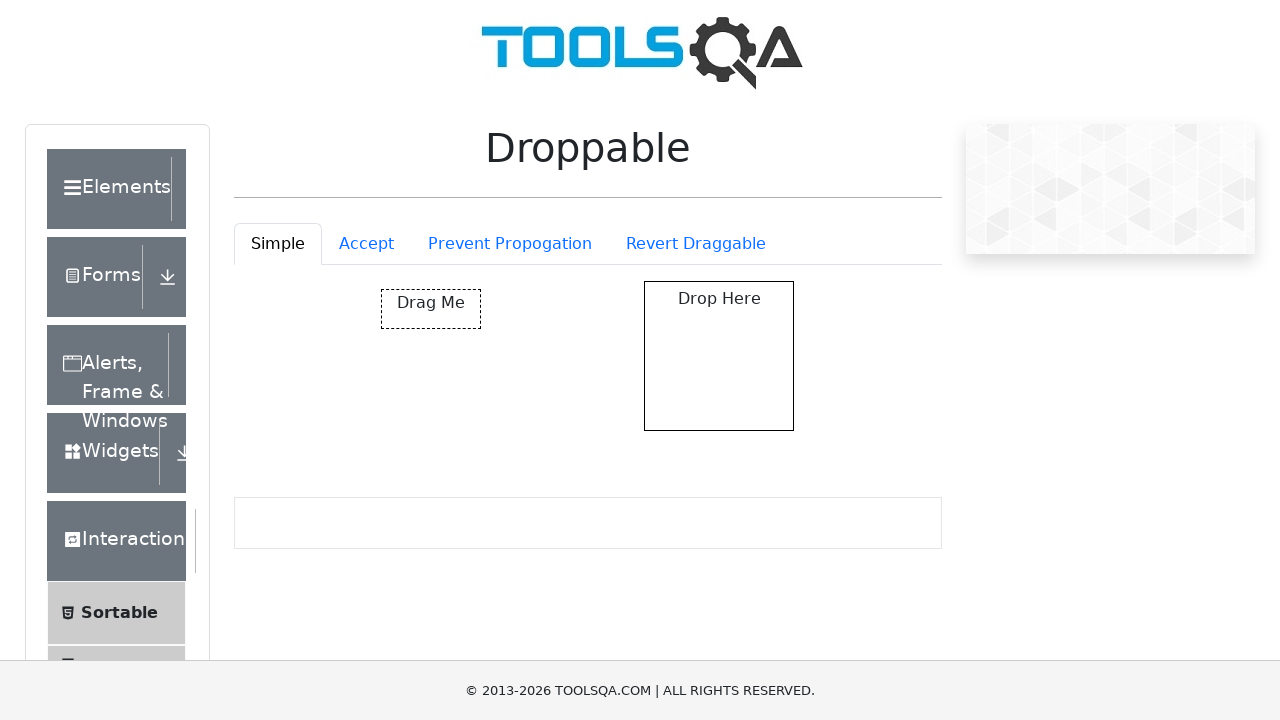

Dragged the draggable element and dropped it onto the target area at (719, 356)
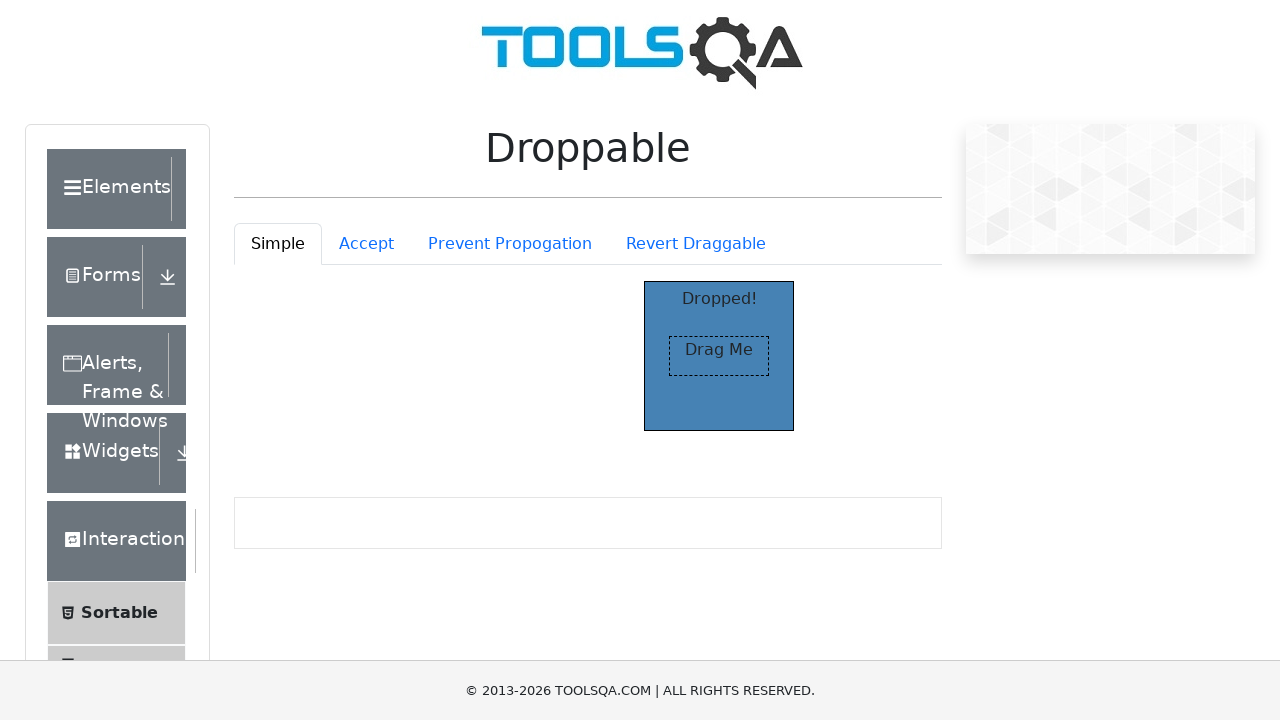

Verified that the drop target text changed to 'Dropped!'
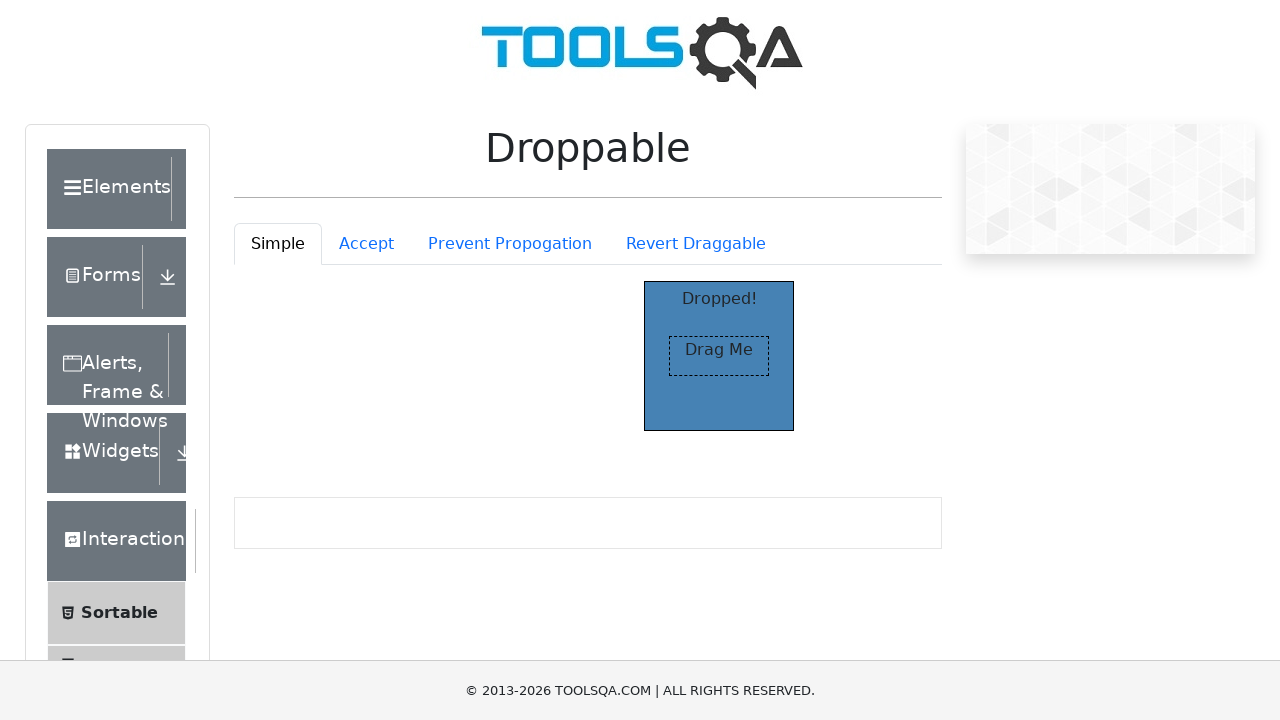

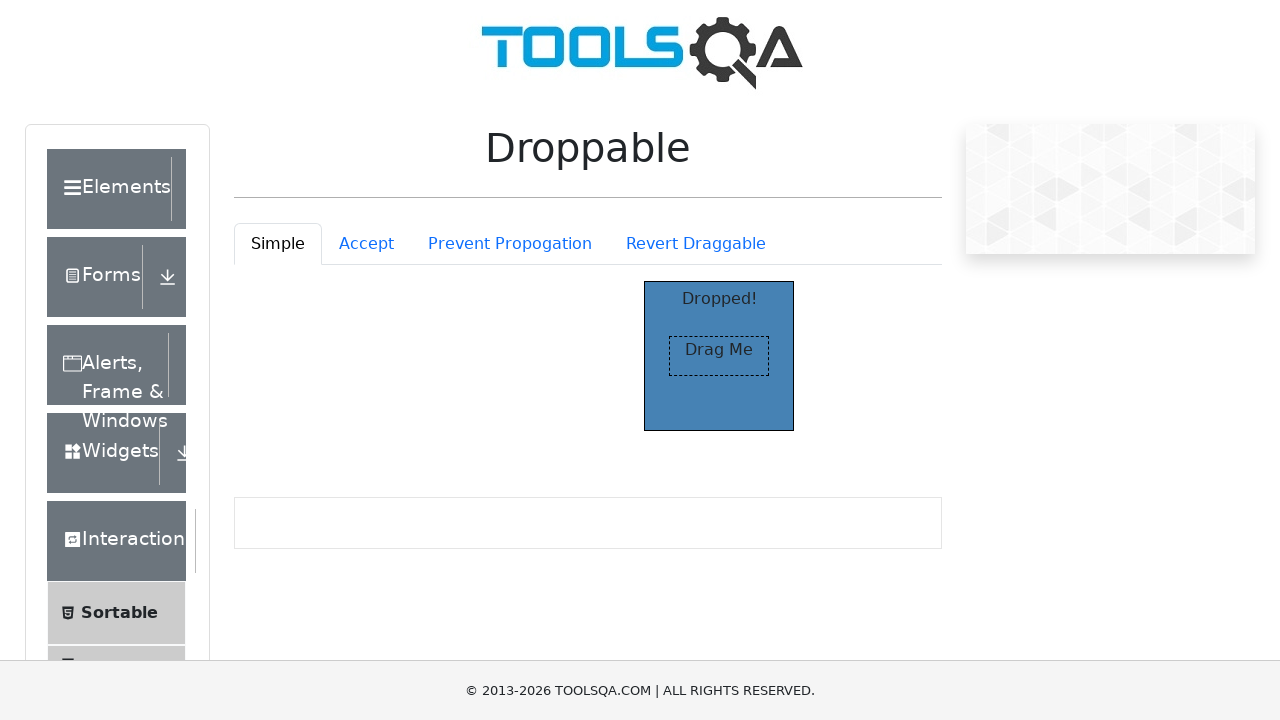